Navigates to a practice automation page and interacts with a table to verify its structure by checking row and column counts and accessing specific row data

Starting URL: https://rahulshettyacademy.com/AutomationPractice/

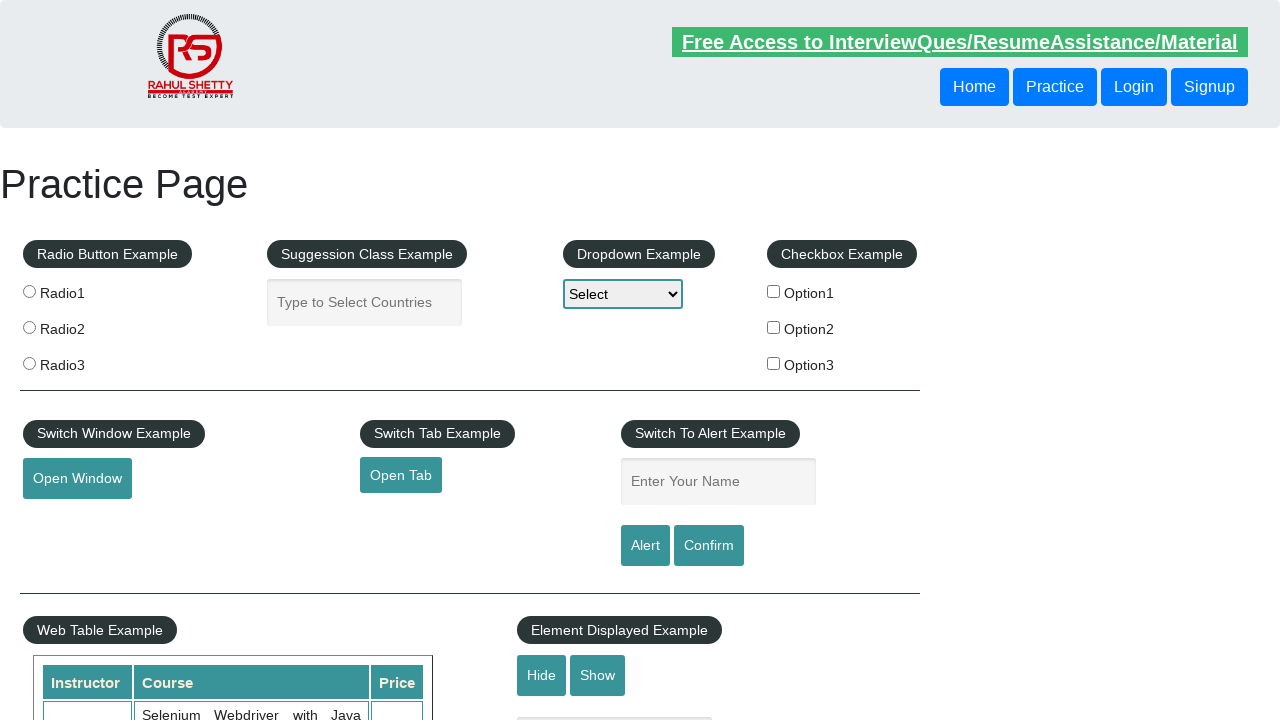

Navigated to Rahul Shetty Academy automation practice page
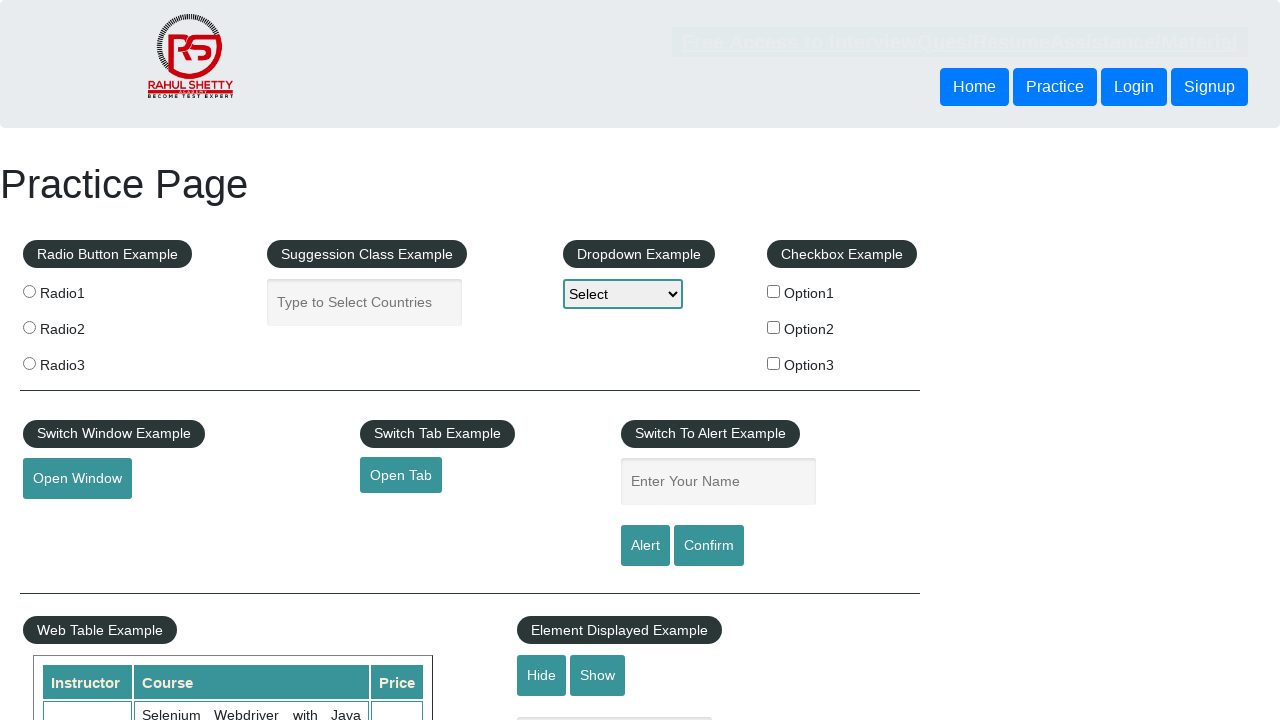

Table element loaded and is visible
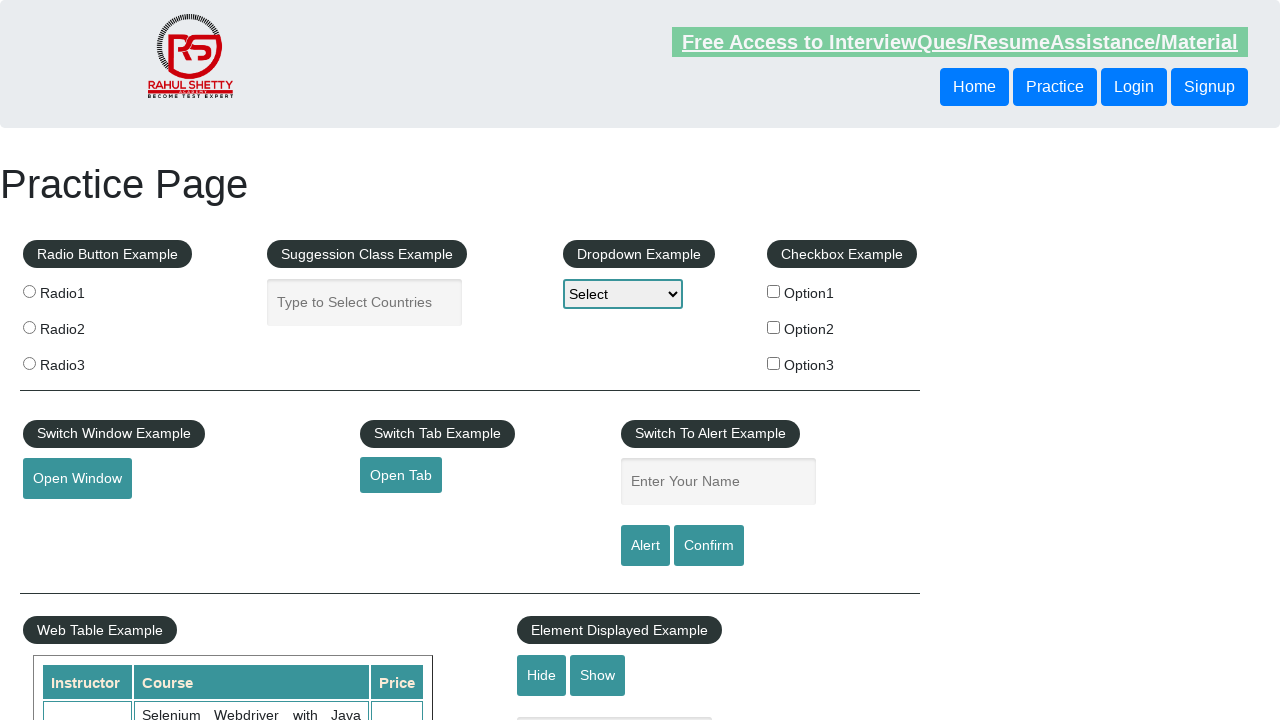

Located the table element with class 'table-display'
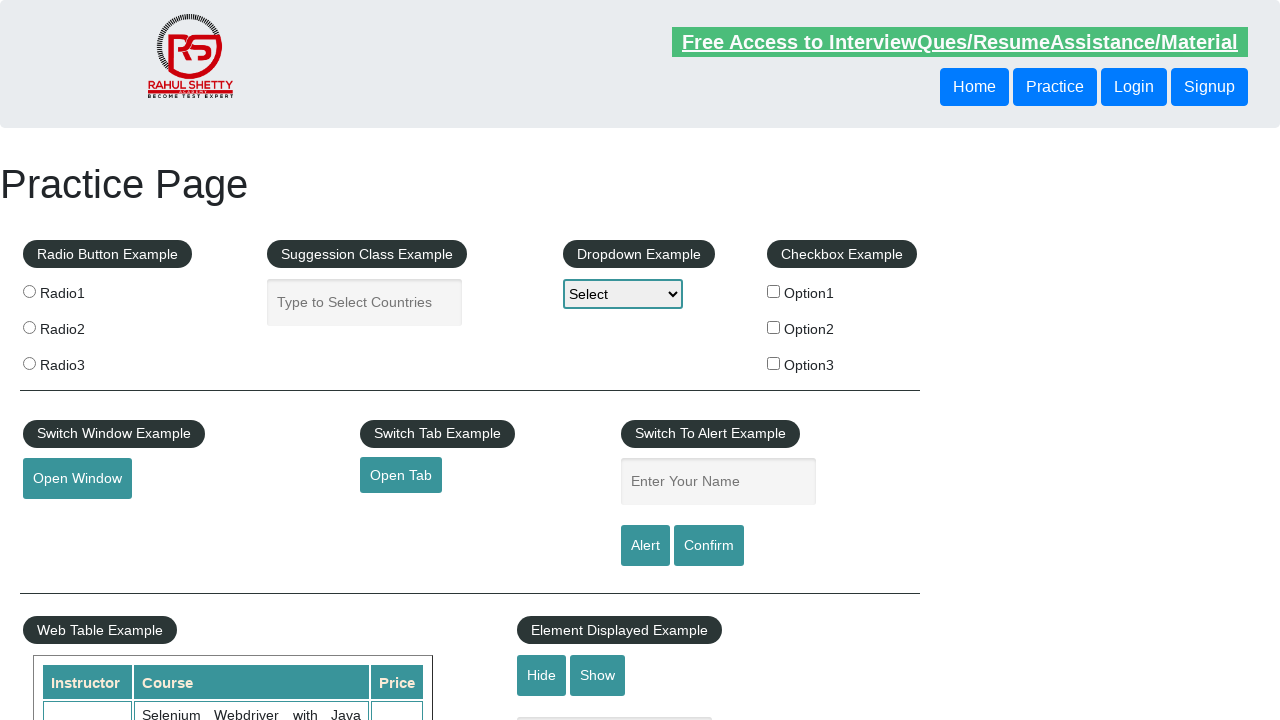

Counted table rows: 11
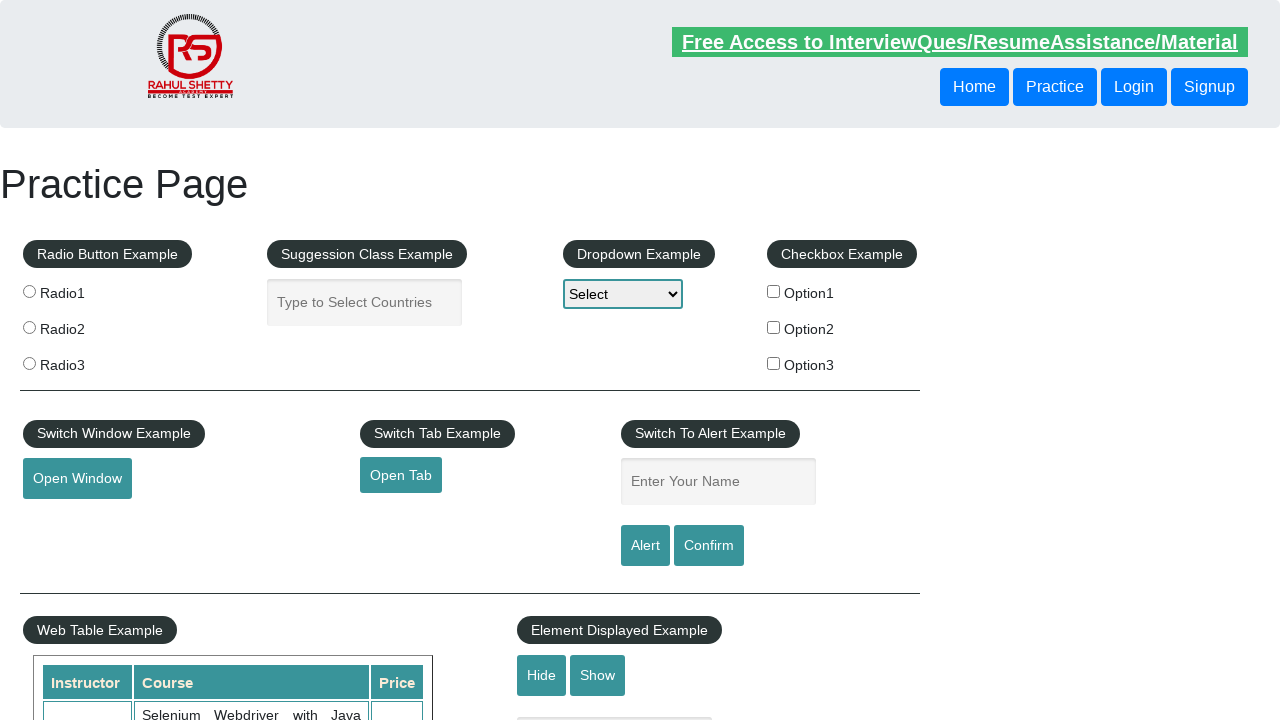

Counted table columns: 3
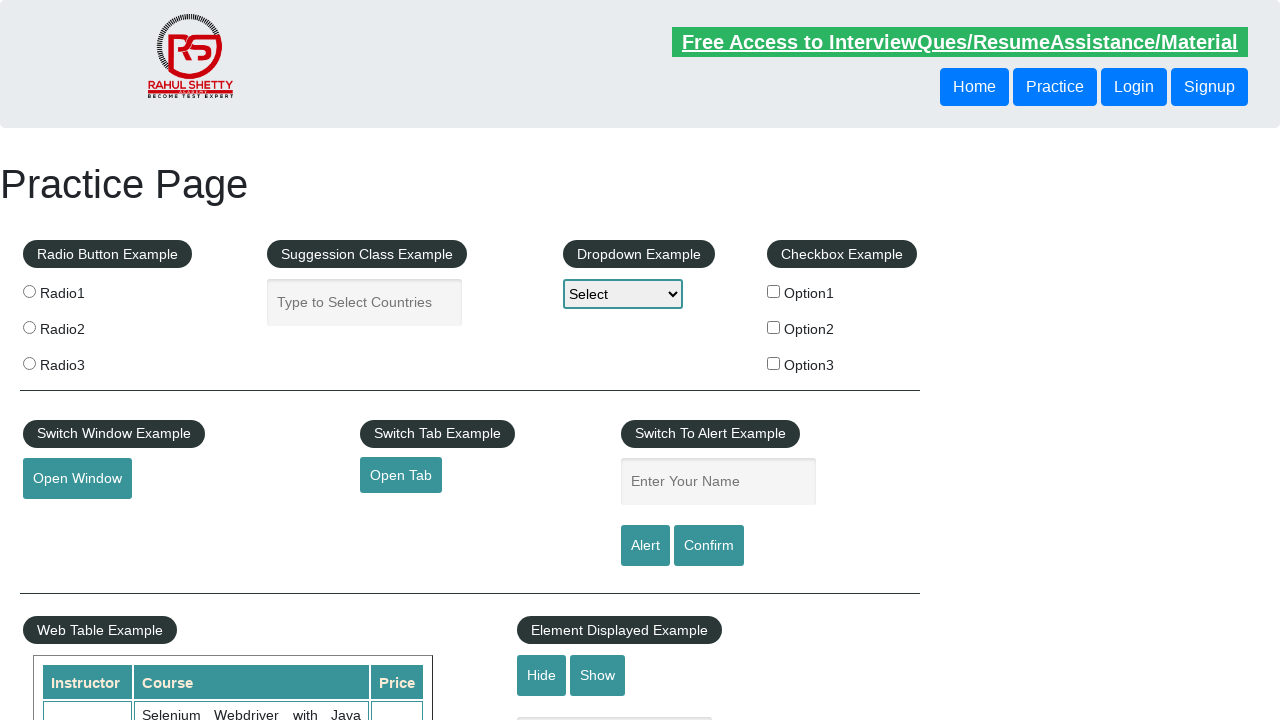

Verified table has exactly 11 rows
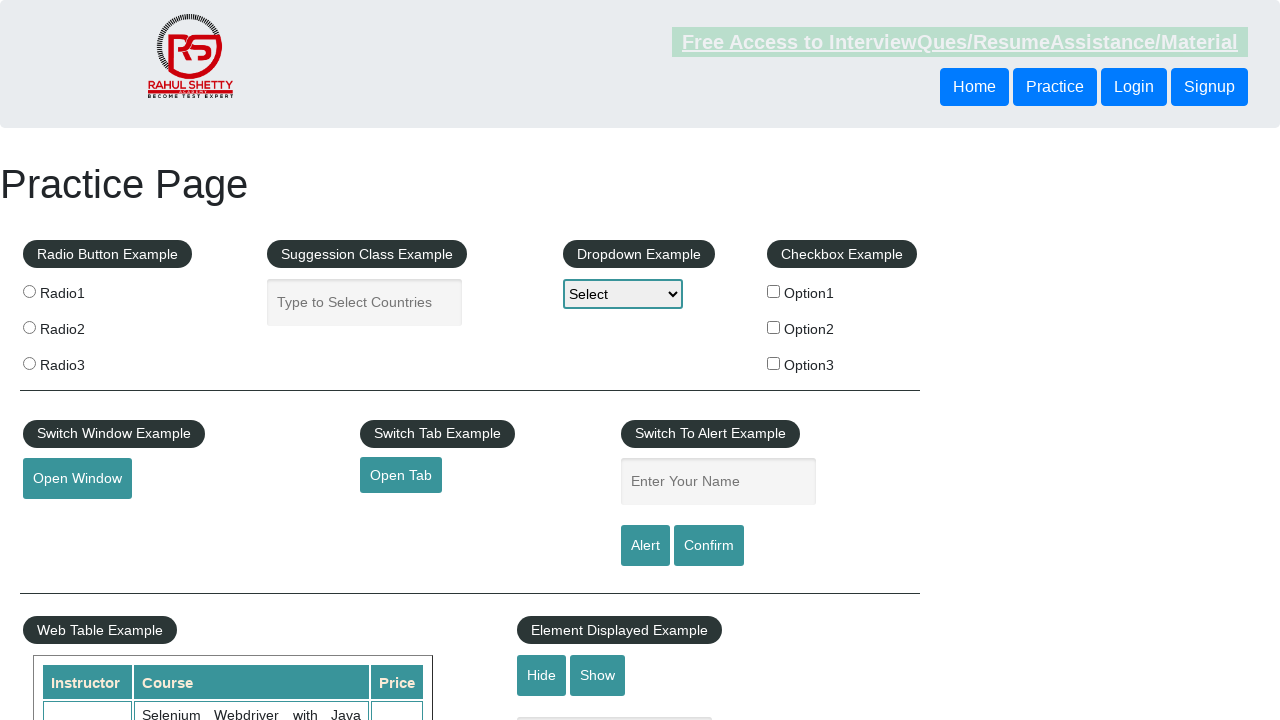

Verified table has exactly 3 columns
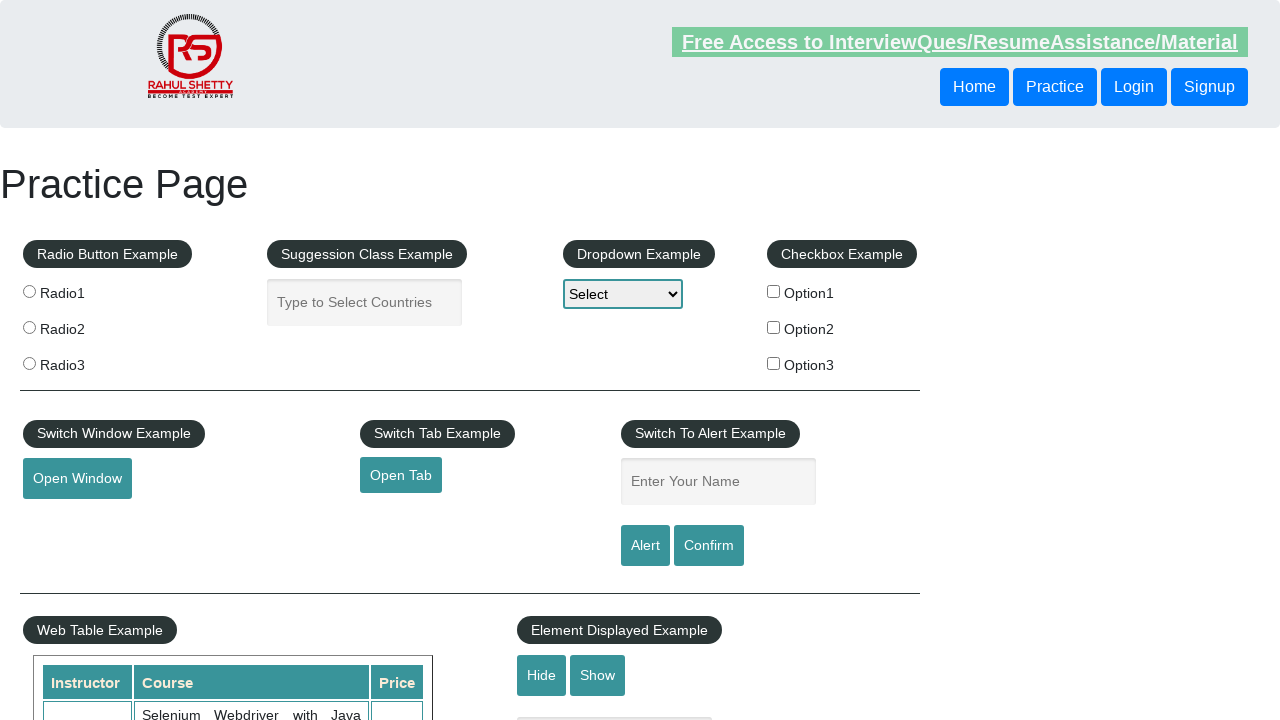

Located the third row of the table
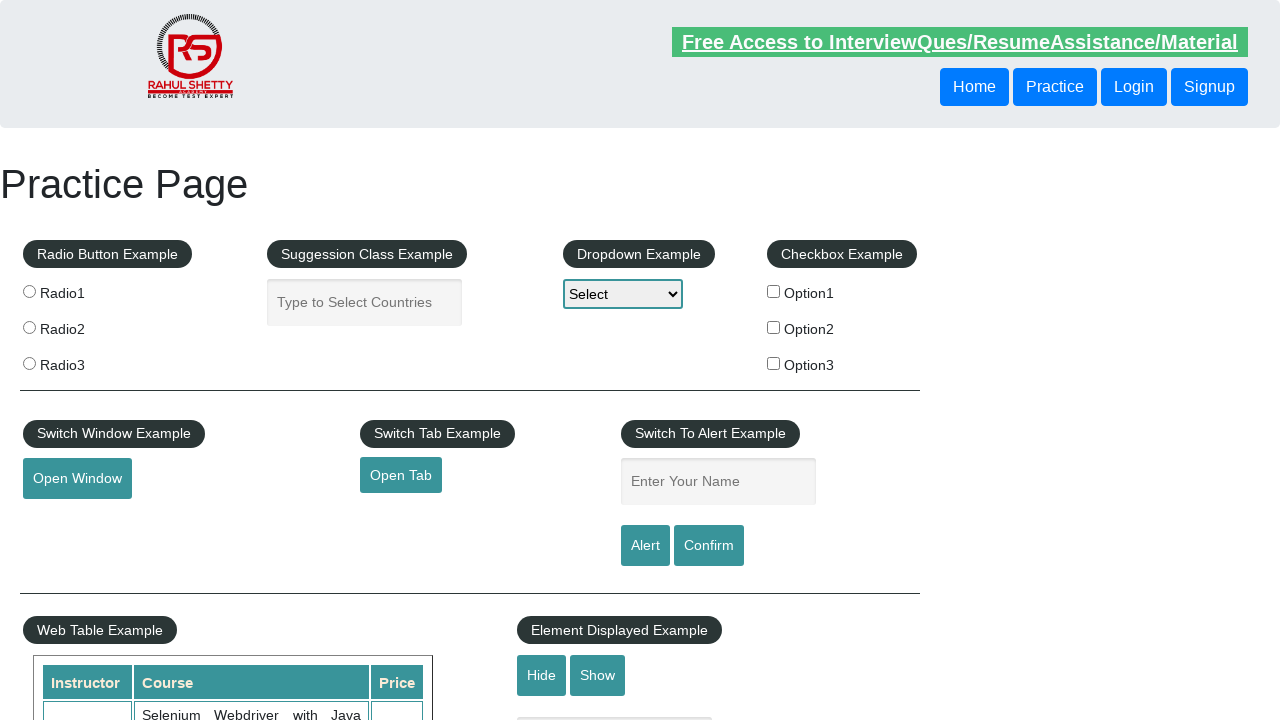

Retrieved data cells from third row: 3 cells found
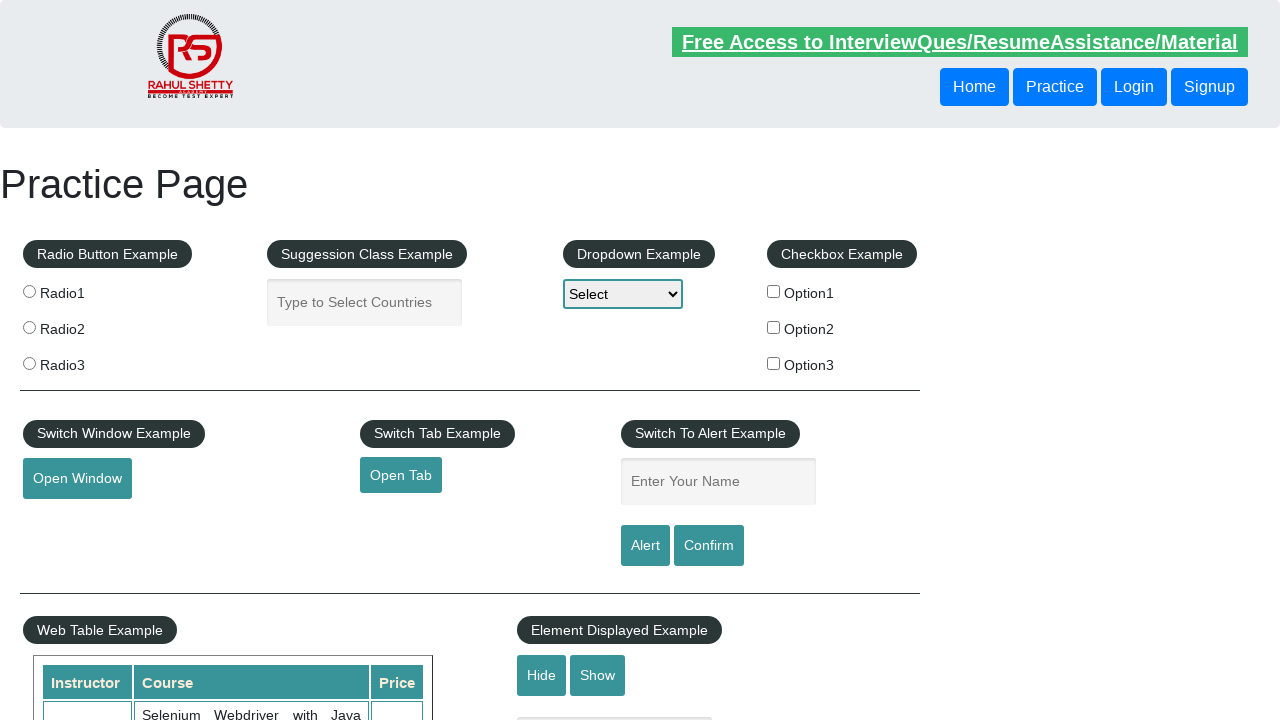

Verified third row contains data cells
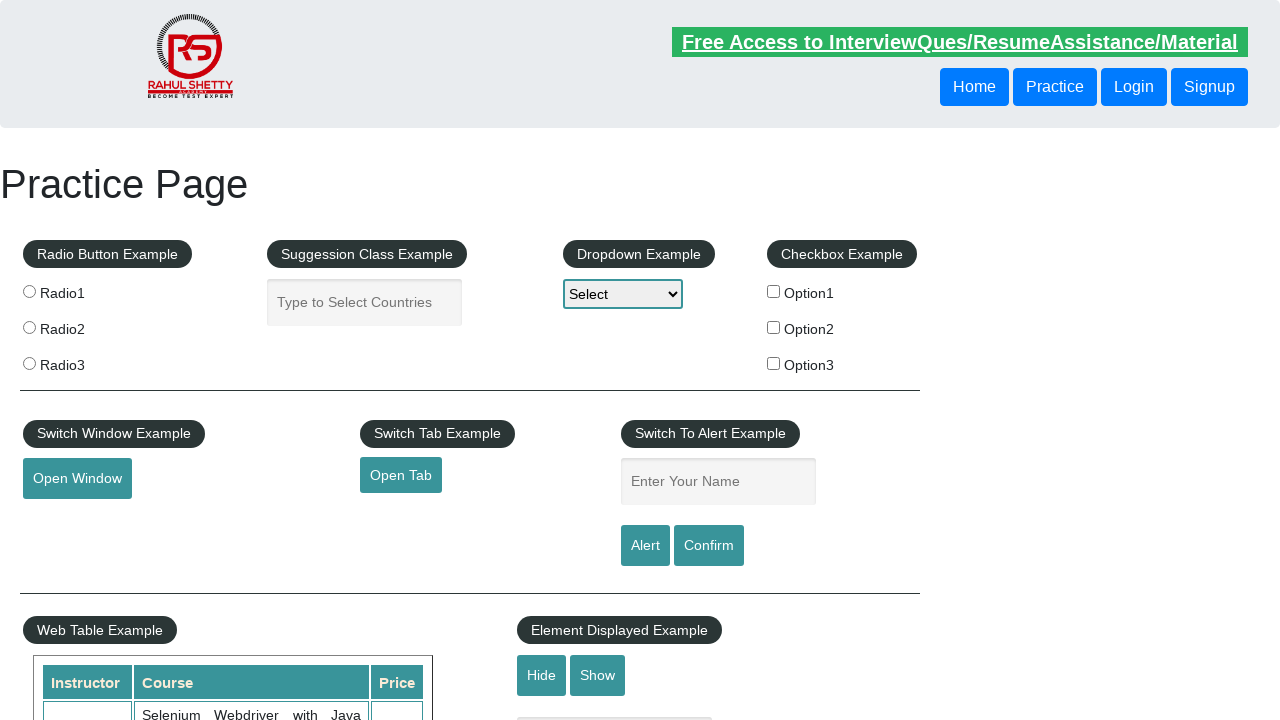

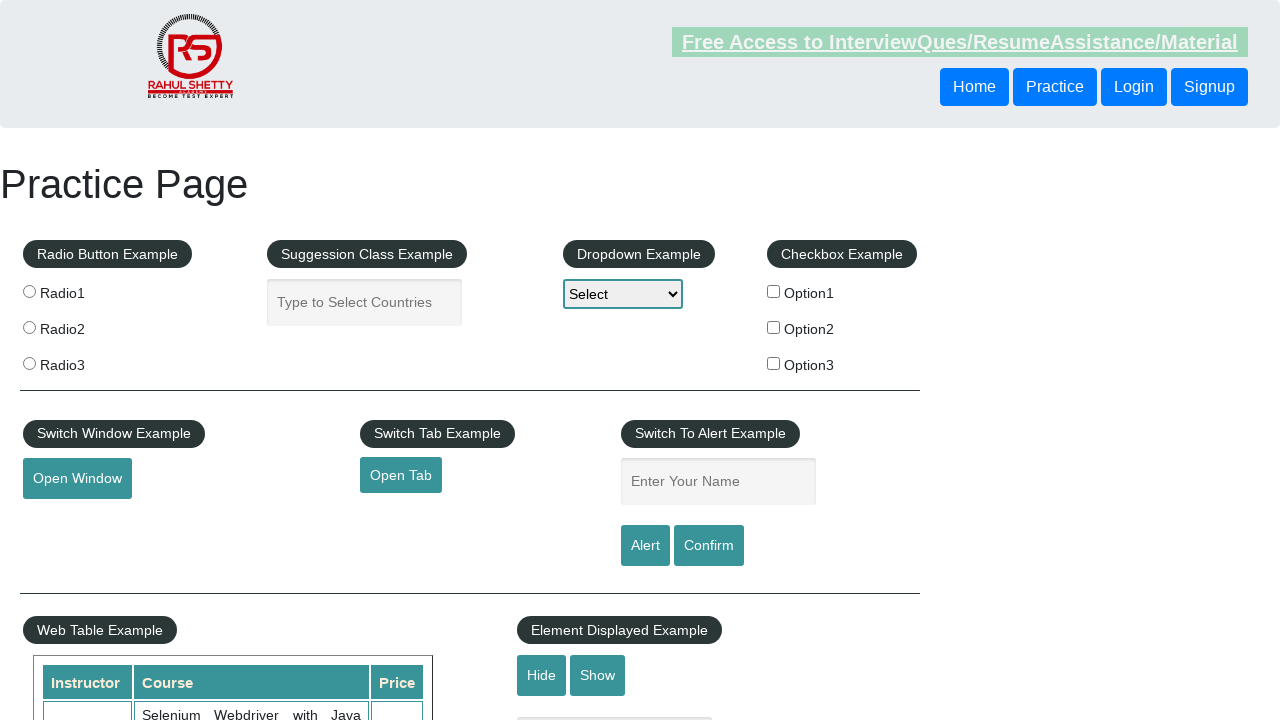